Demonstrates partial link text locator by clicking on a link containing "OrangeHRM" text on the OrangeHRM login page

Starting URL: https://opensource-demo.orangehrmlive.com/web/index.php/auth/login

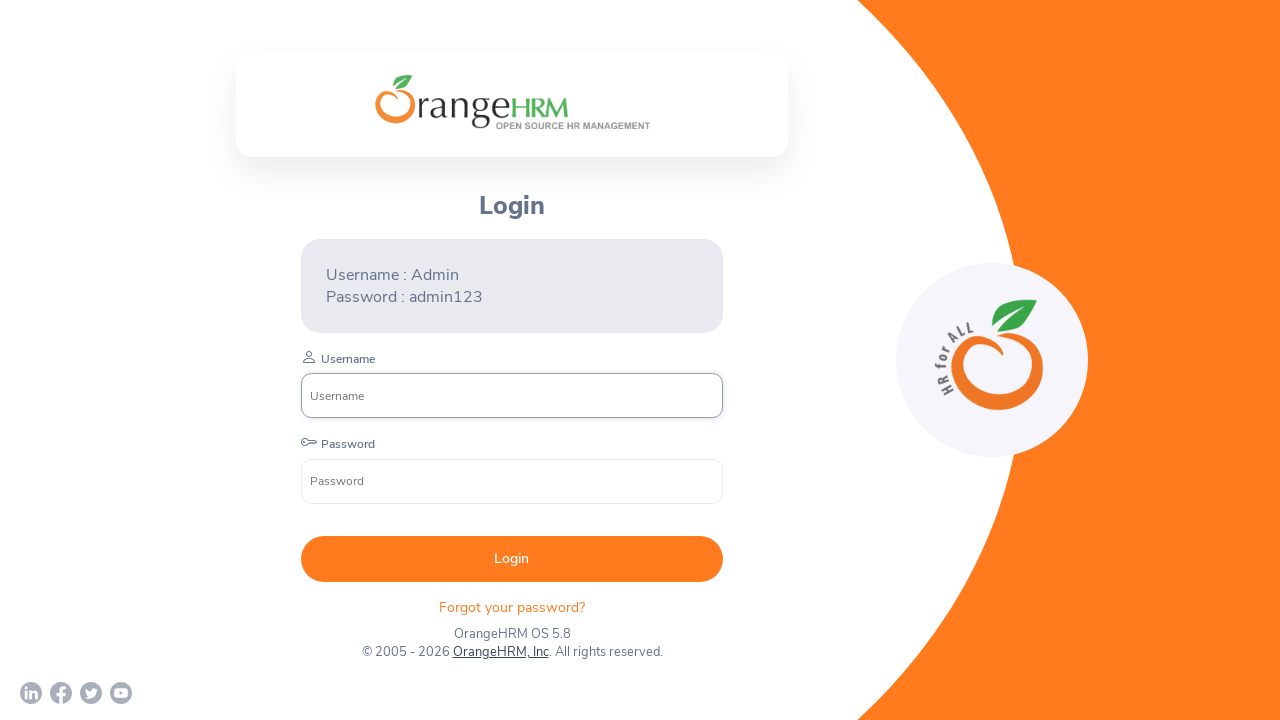

Waited for OrangeHRM login page to load (networkidle)
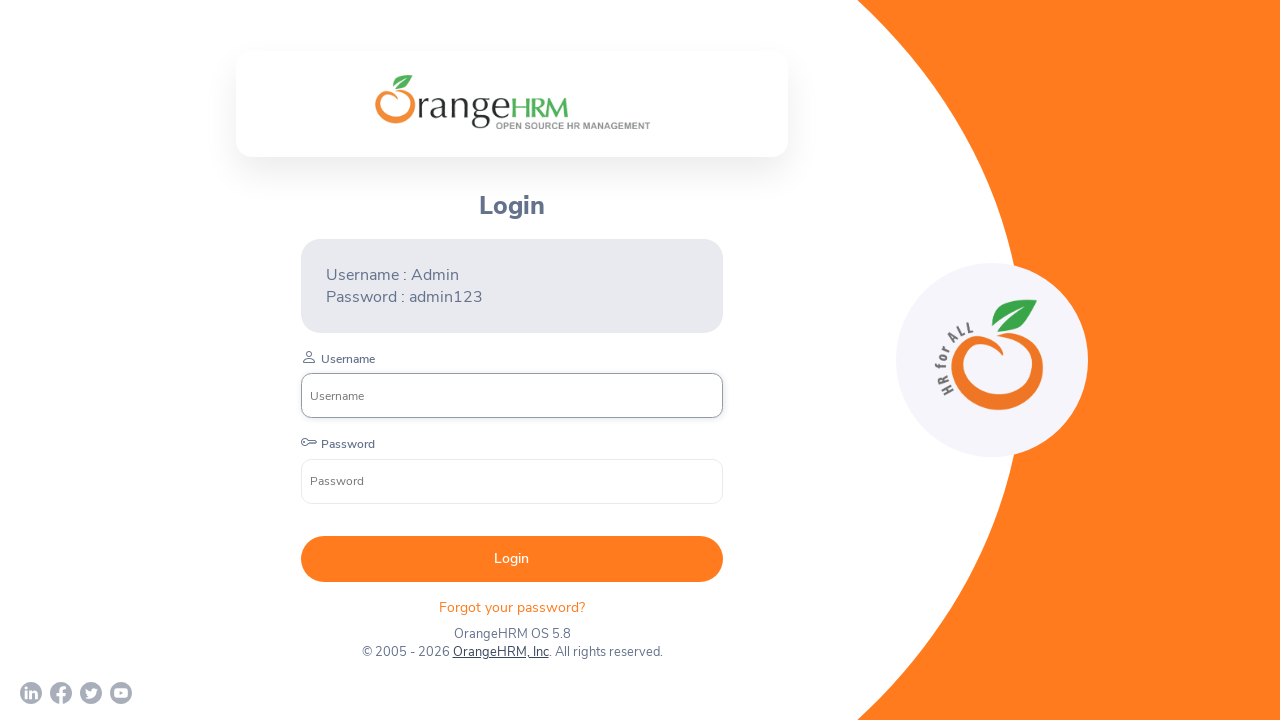

Clicked on link containing partial text 'OrangeHRM' at (500, 652) on a:has-text('OrangeHRM')
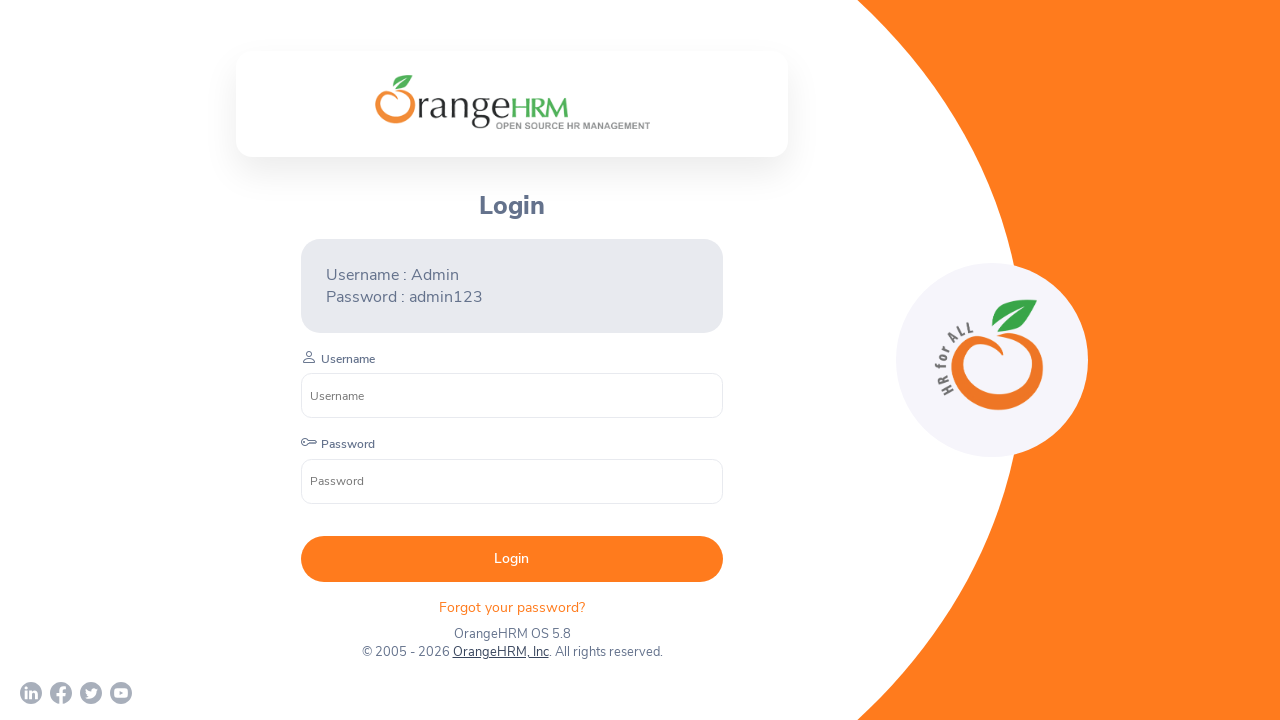

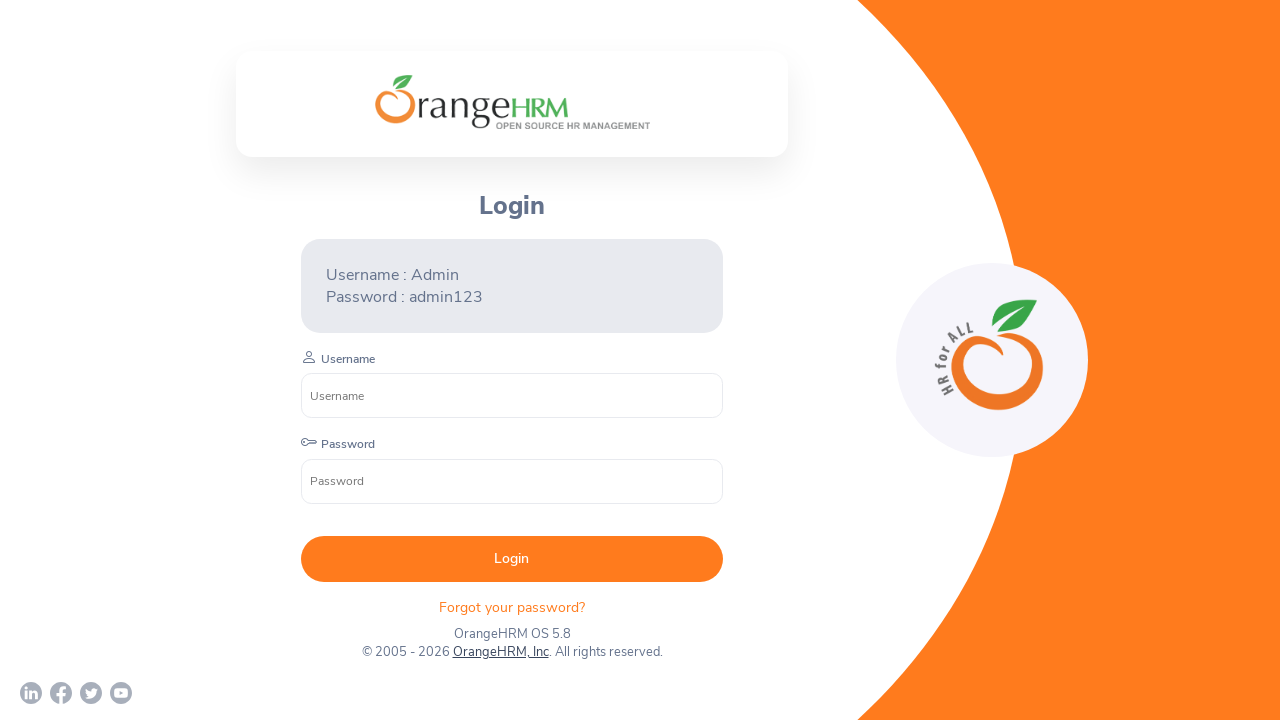